Tests the Playwright website by clicking the "Get started" link and verifying the page title contains "Playwright"

Starting URL: https://playwright.dev

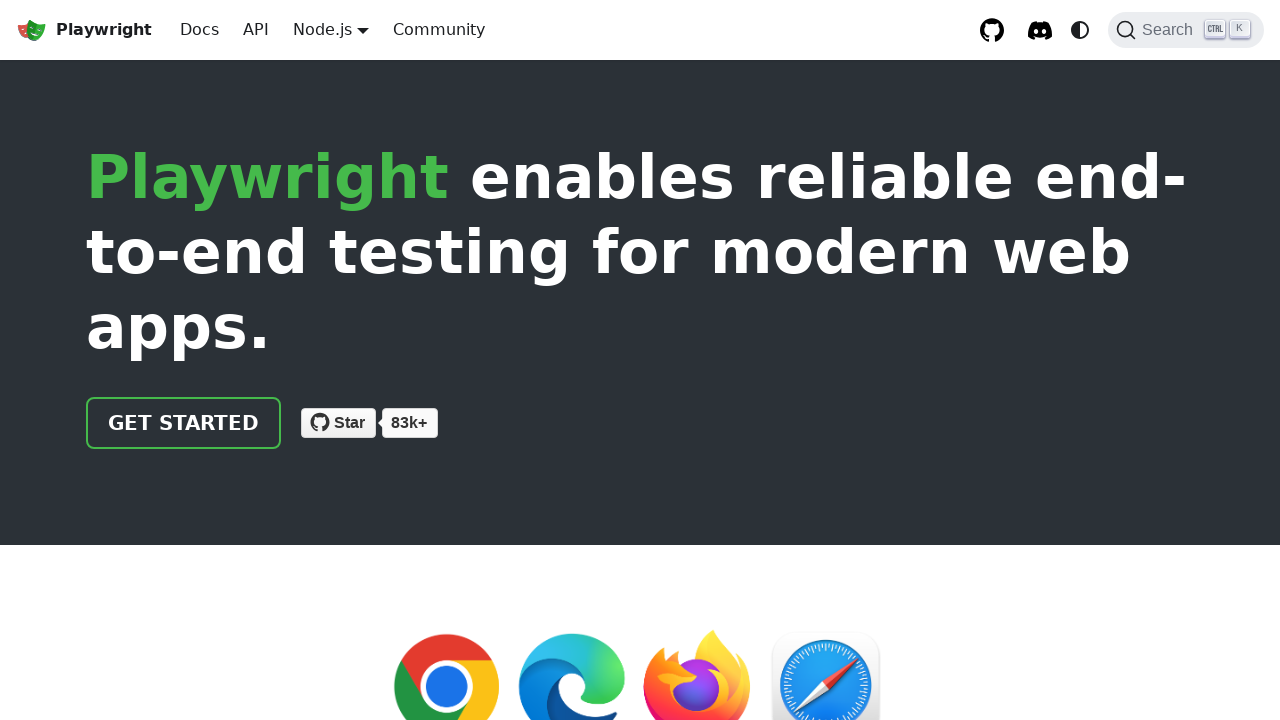

Clicked the 'Get started' link at (184, 423) on text=Get started
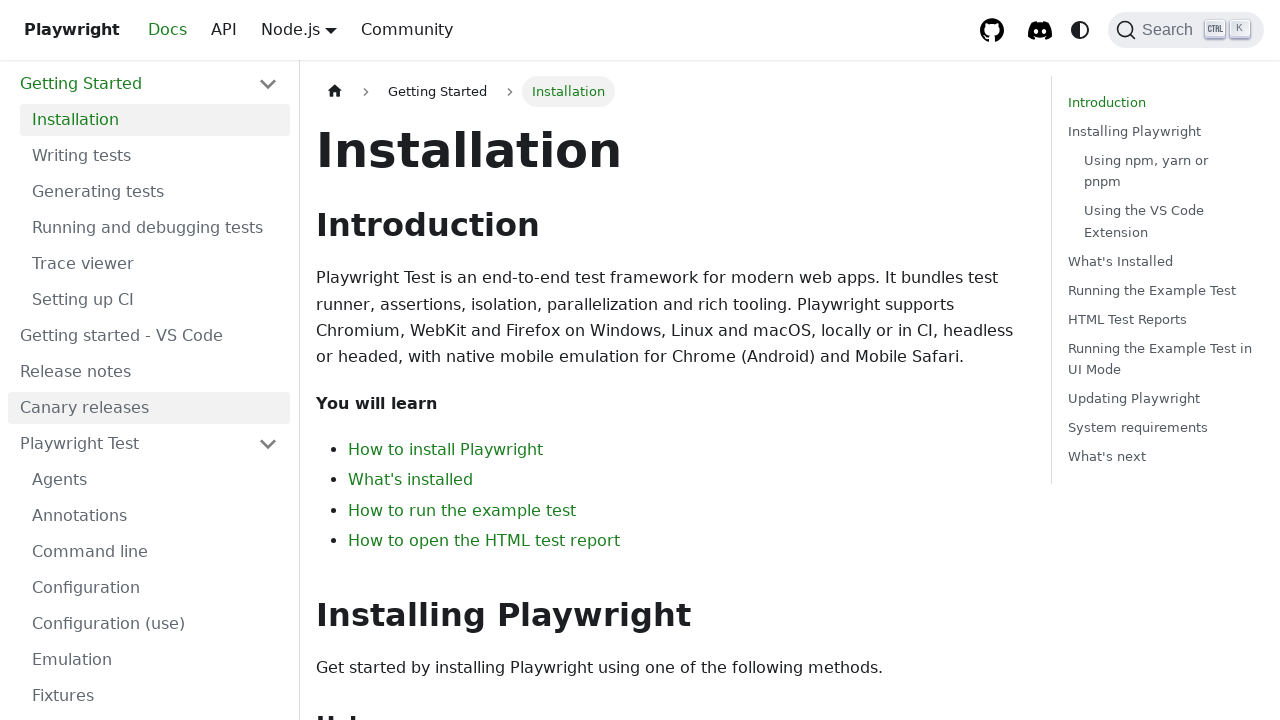

Waited for page to load (domcontentloaded)
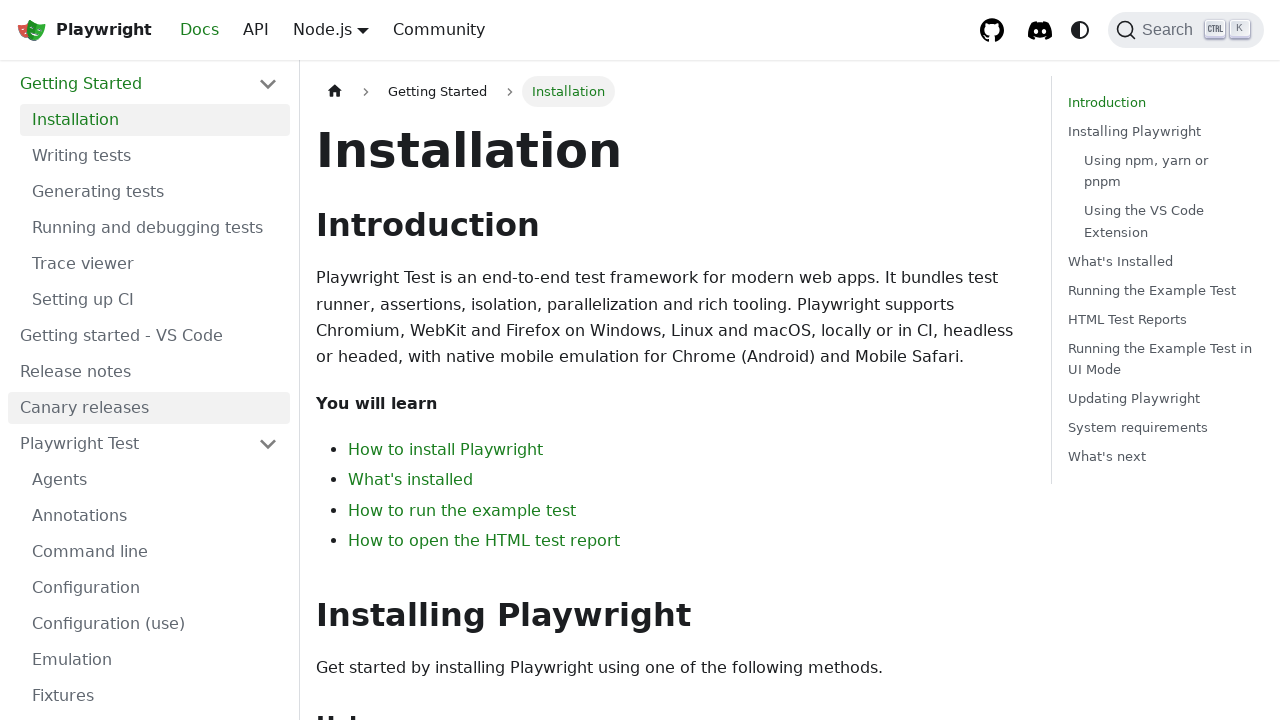

Verified page title contains 'Playwright'
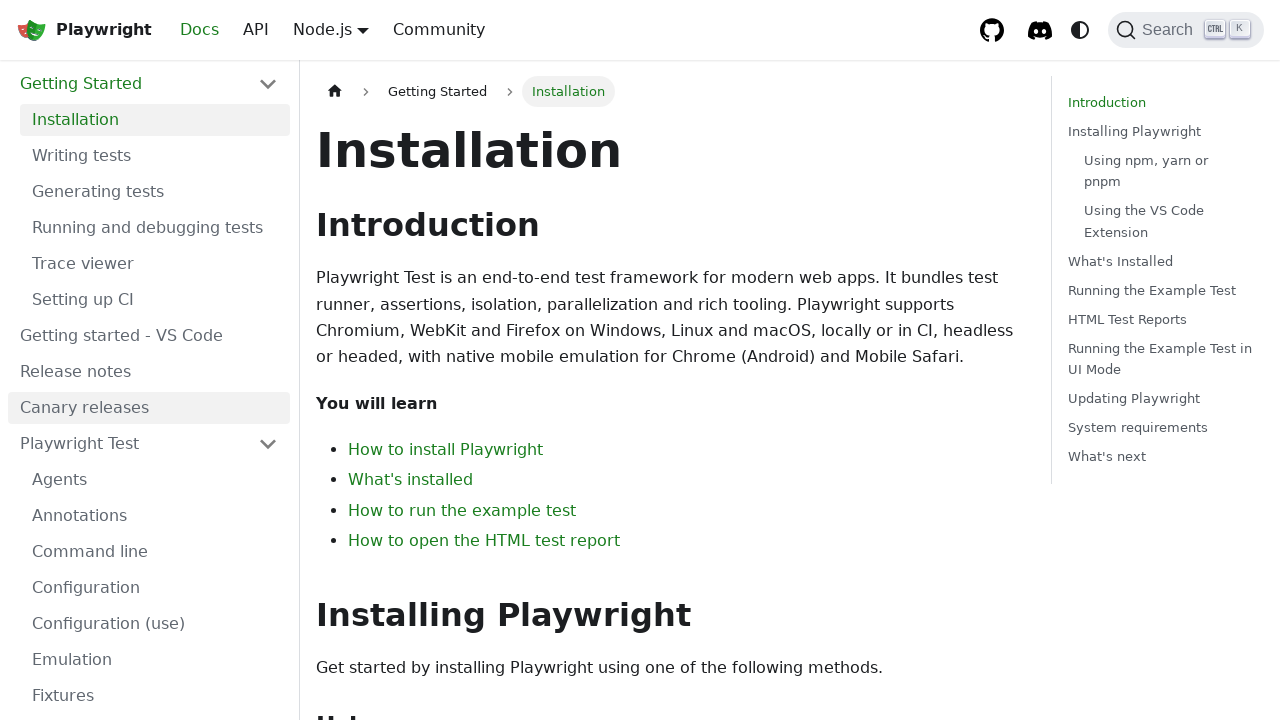

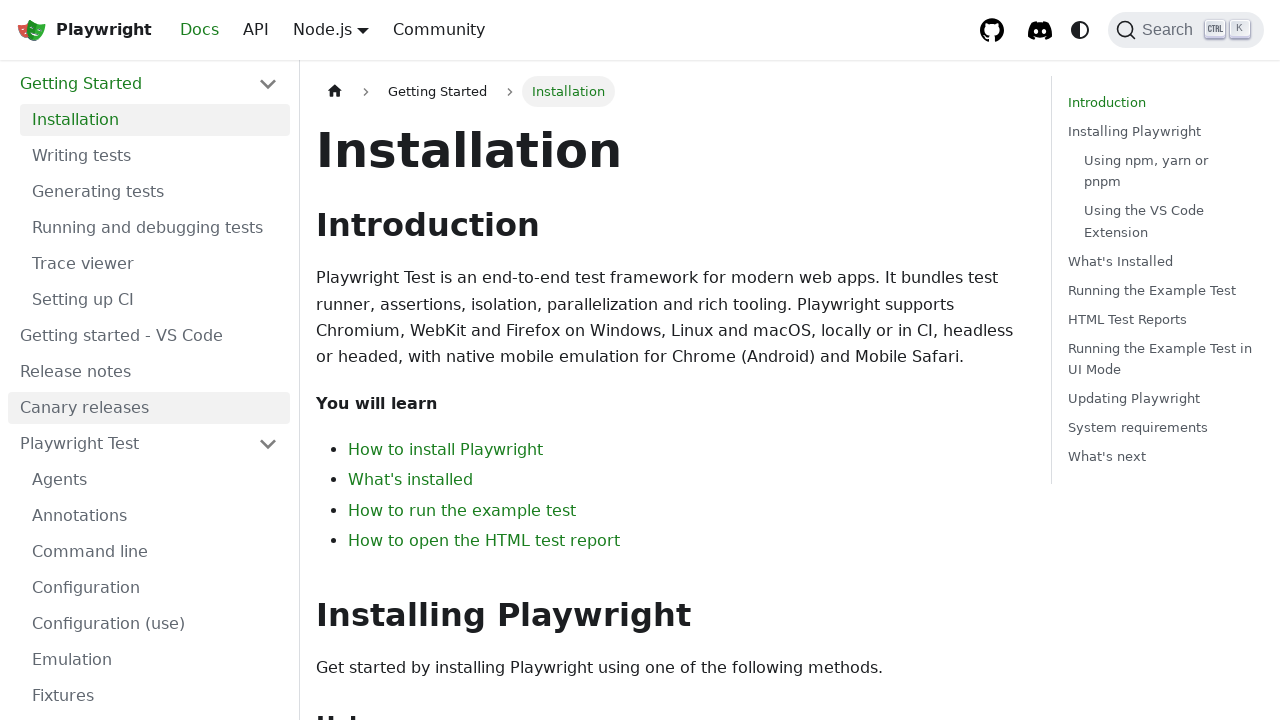